Navigates to the WebdriverIO homepage and verifies the page title matches the expected value

Starting URL: http://webdriver.io

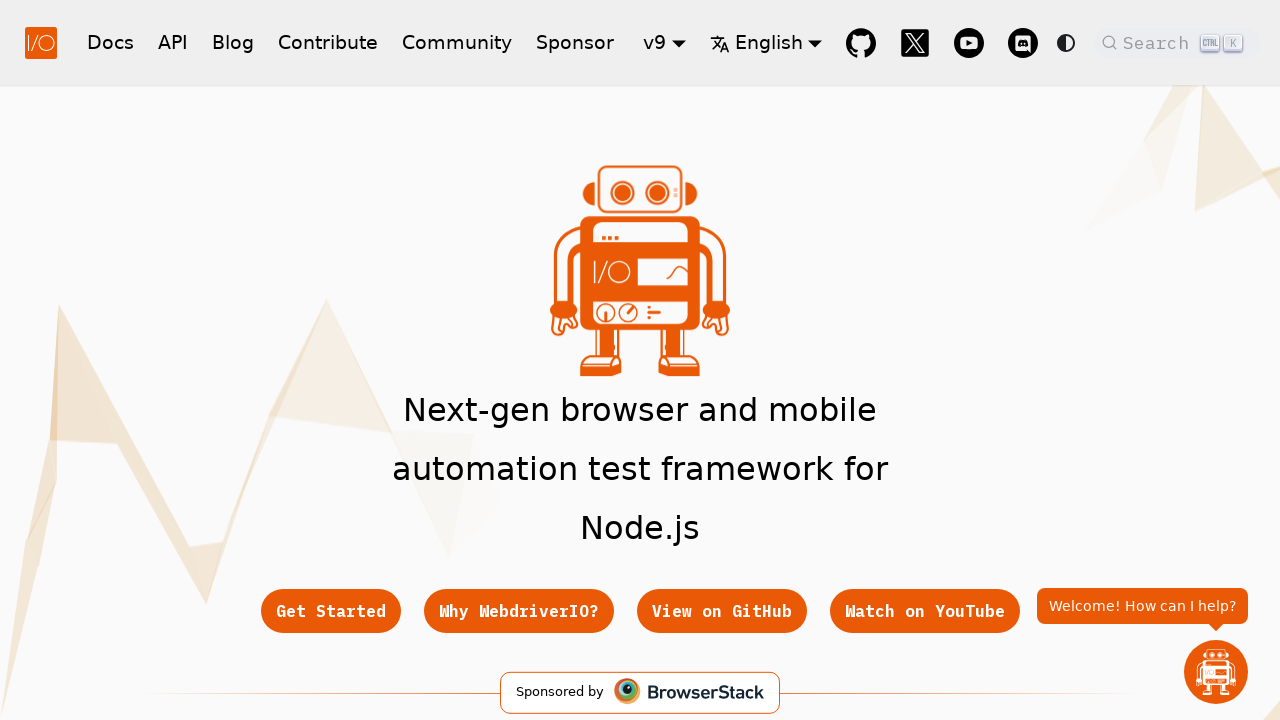

Retrieved page title from WebdriverIO homepage
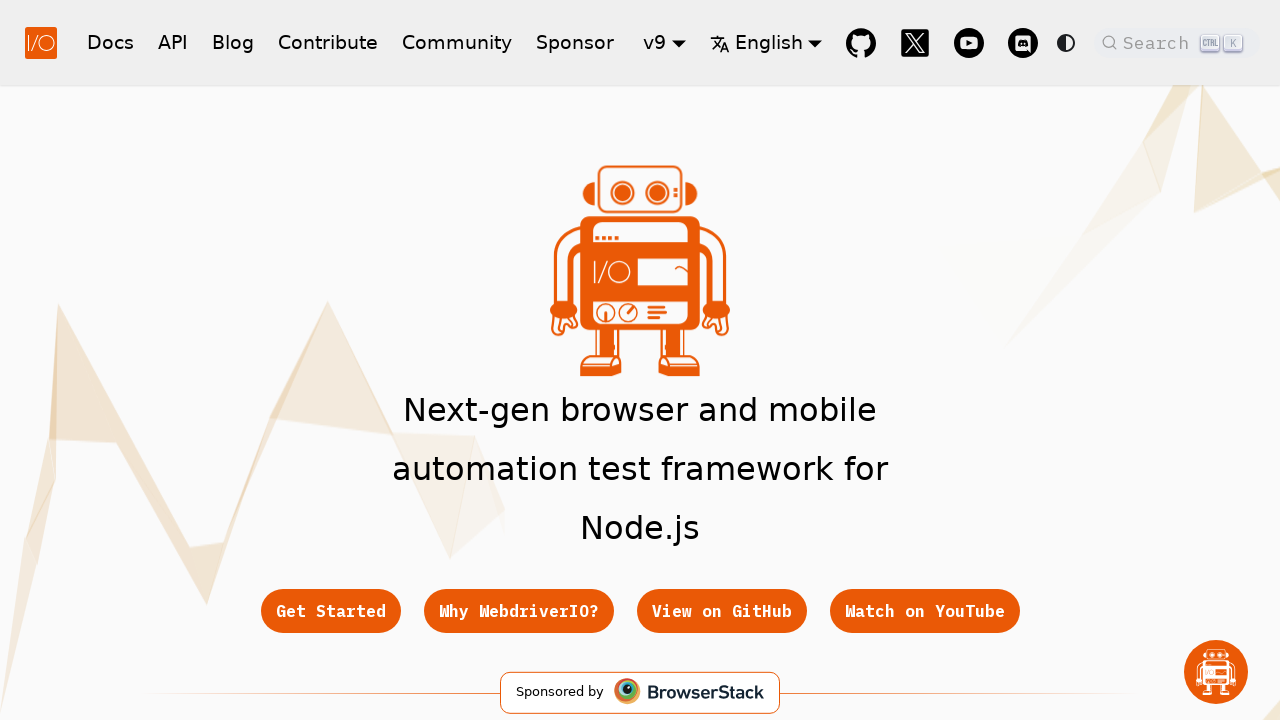

Verified page title matches expected value
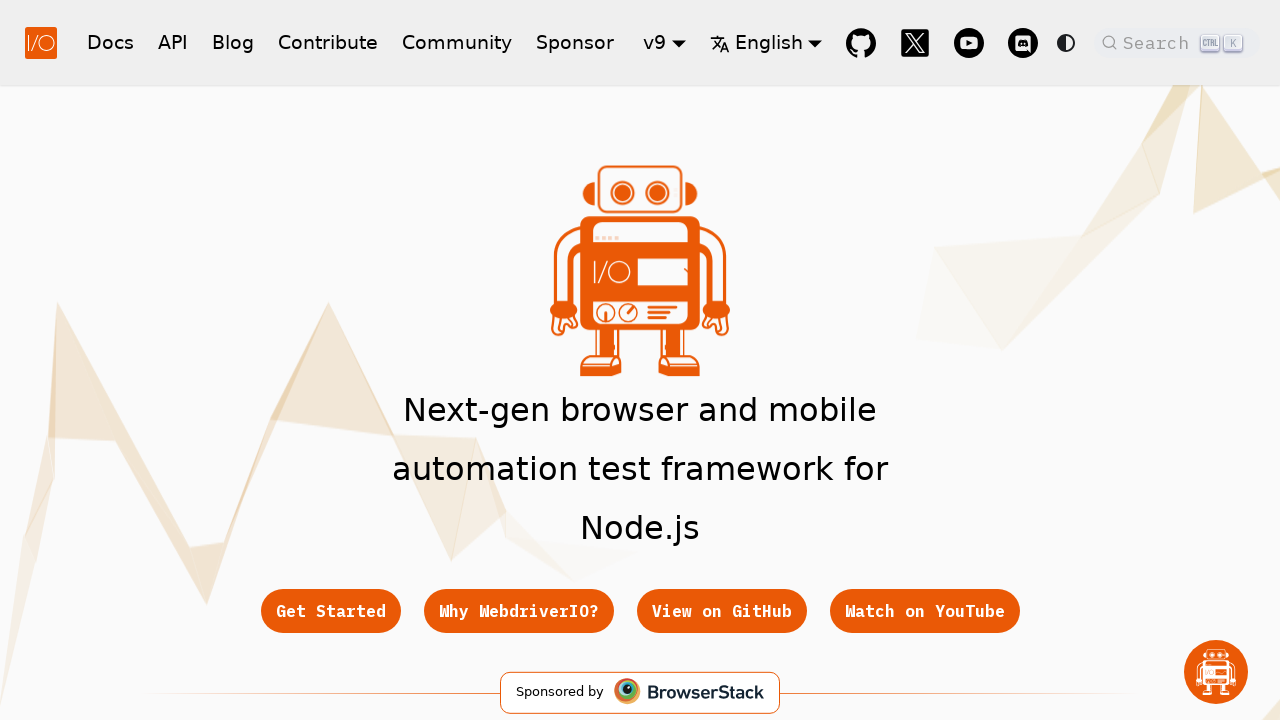

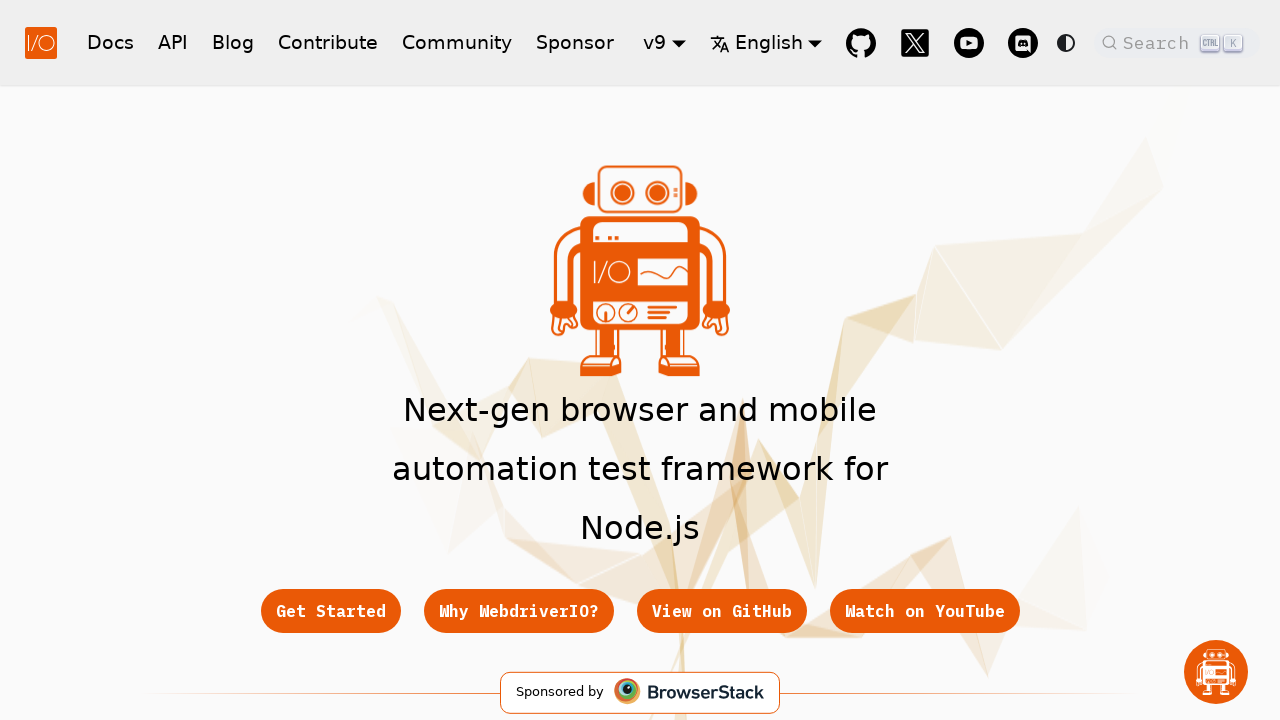